Tests checkbox functionality by selecting multiple checkboxes (from index 3 onwards), then verifying they are selected and unchecking them.

Starting URL: https://testautomationpractice.blogspot.com/

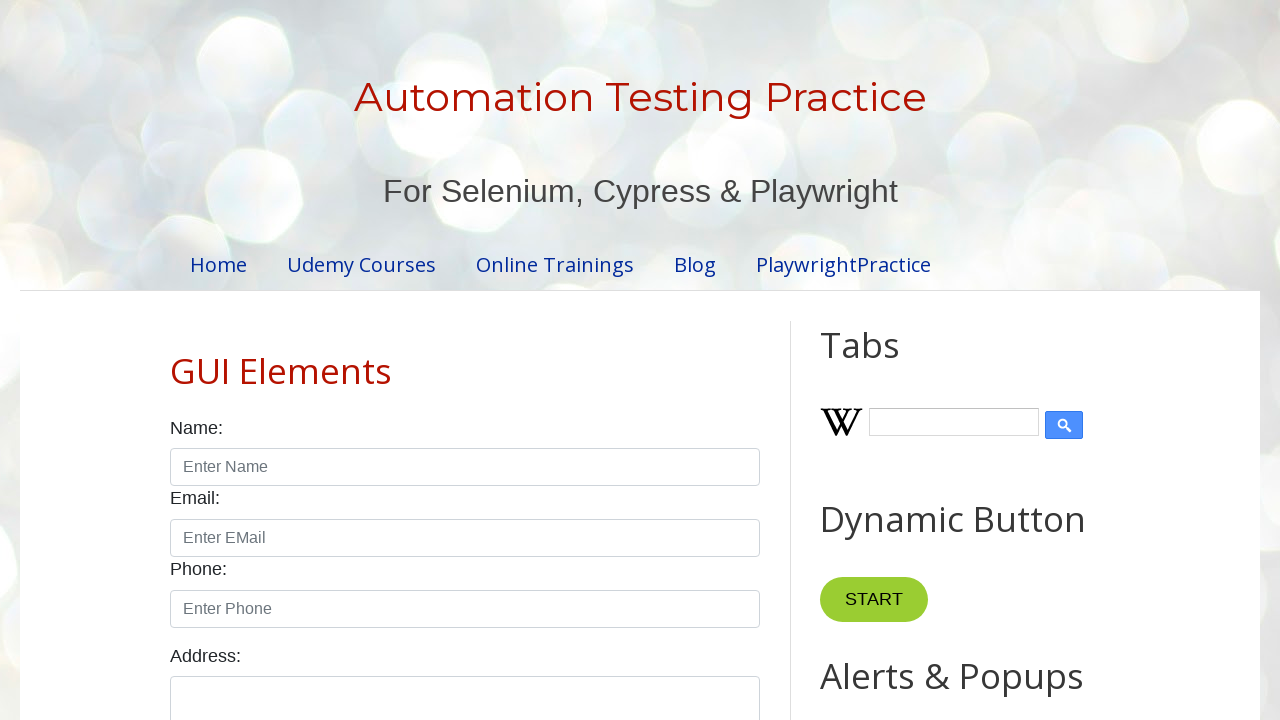

Navigated to checkbox test page
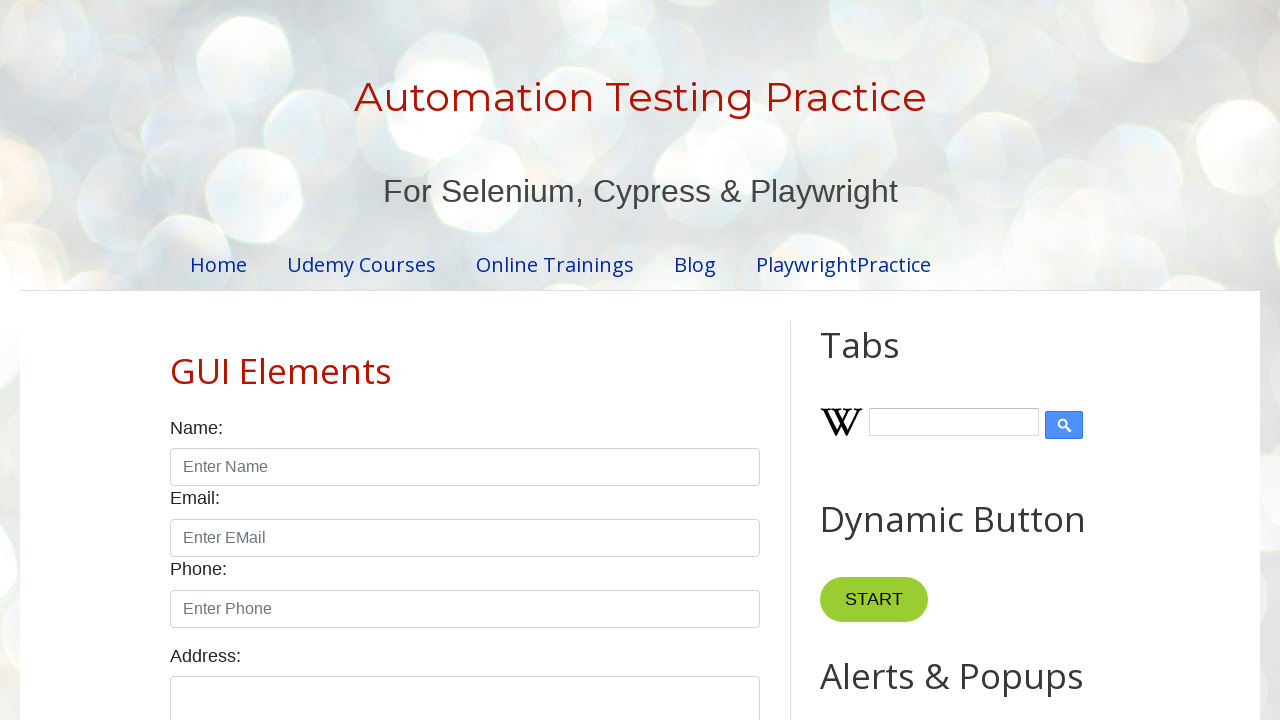

Located all checkboxes on the page
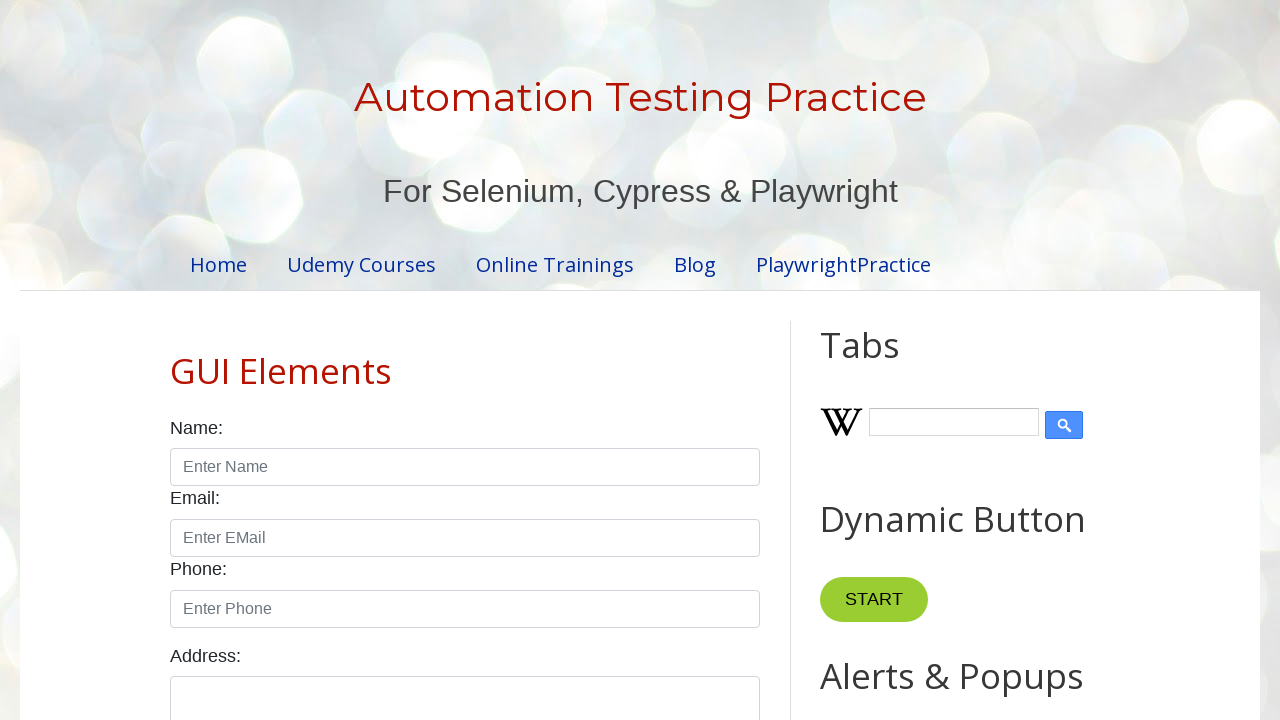

Clicked checkbox at index 3 at (474, 360) on input.form-check-input[type='checkbox'] >> nth=3
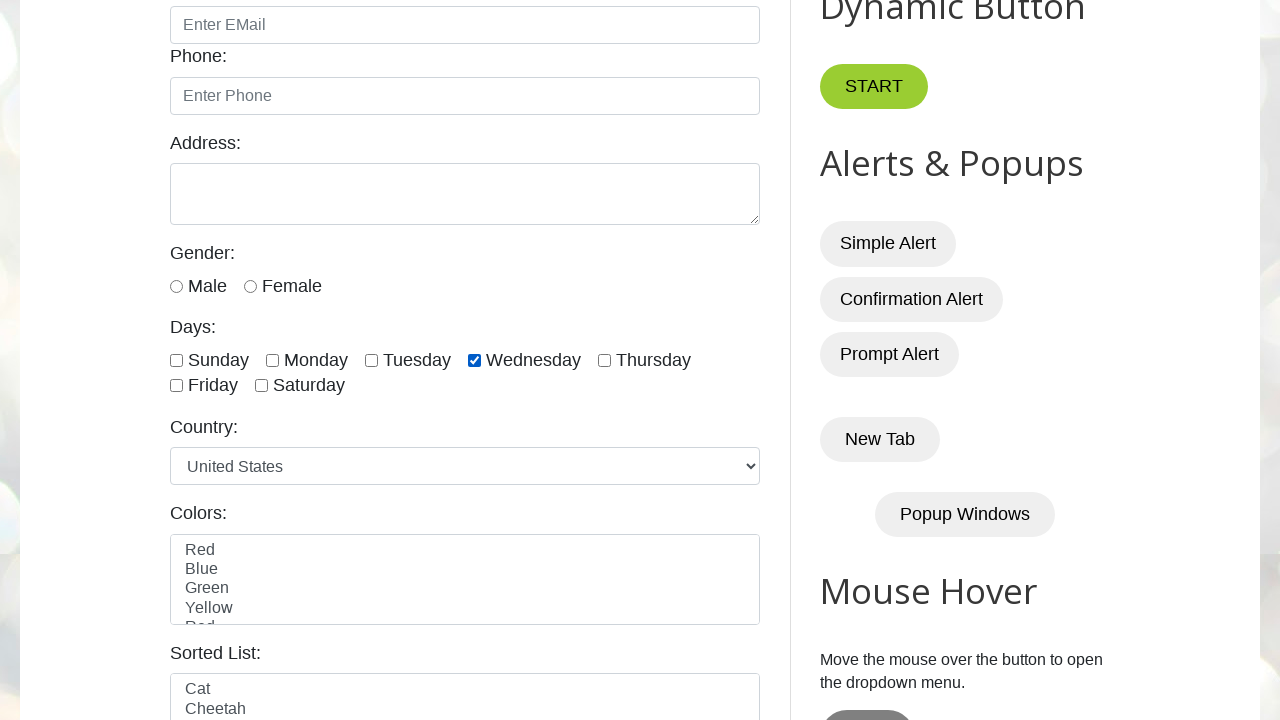

Clicked checkbox at index 4 at (604, 360) on input.form-check-input[type='checkbox'] >> nth=4
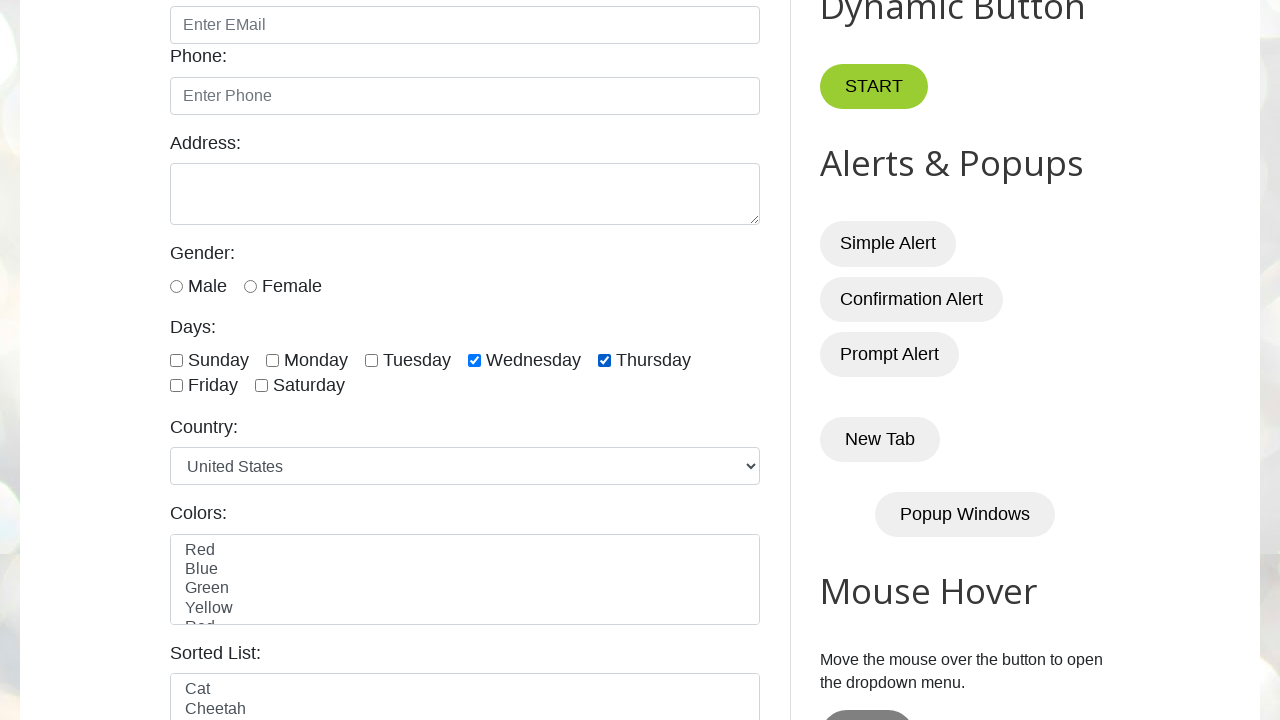

Clicked checkbox at index 5 at (176, 386) on input.form-check-input[type='checkbox'] >> nth=5
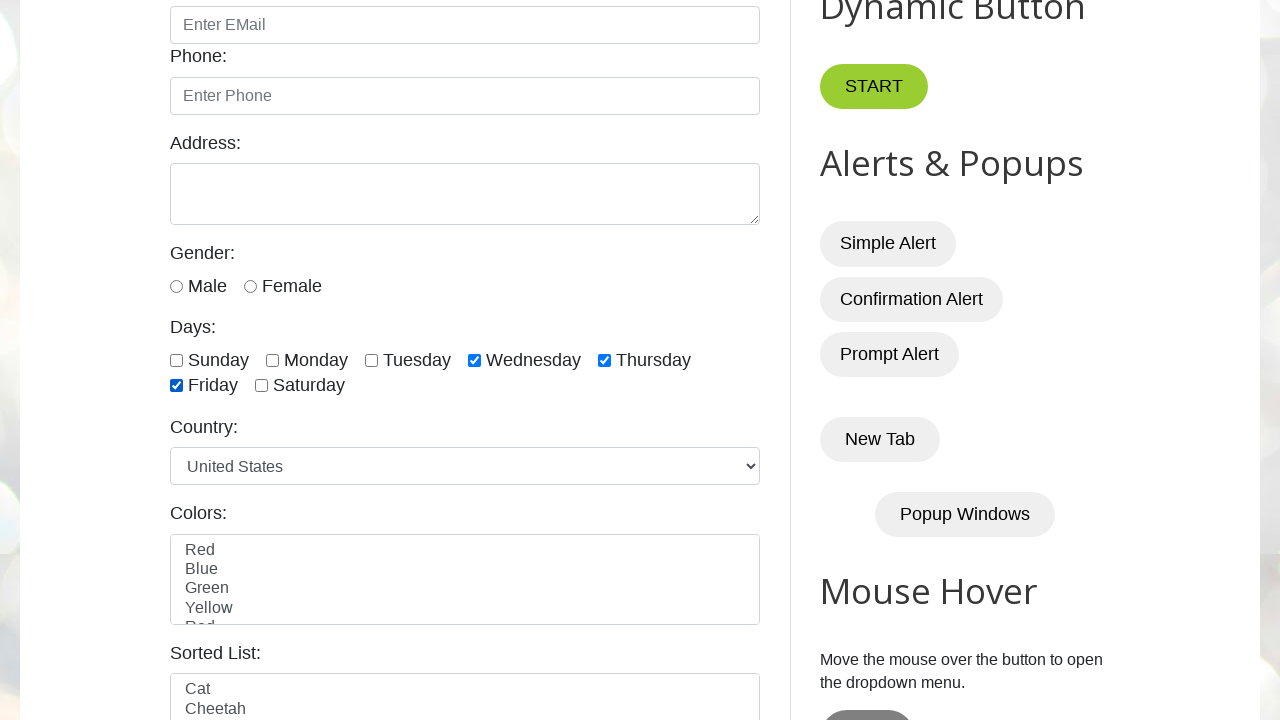

Clicked checkbox at index 6 at (262, 386) on input.form-check-input[type='checkbox'] >> nth=6
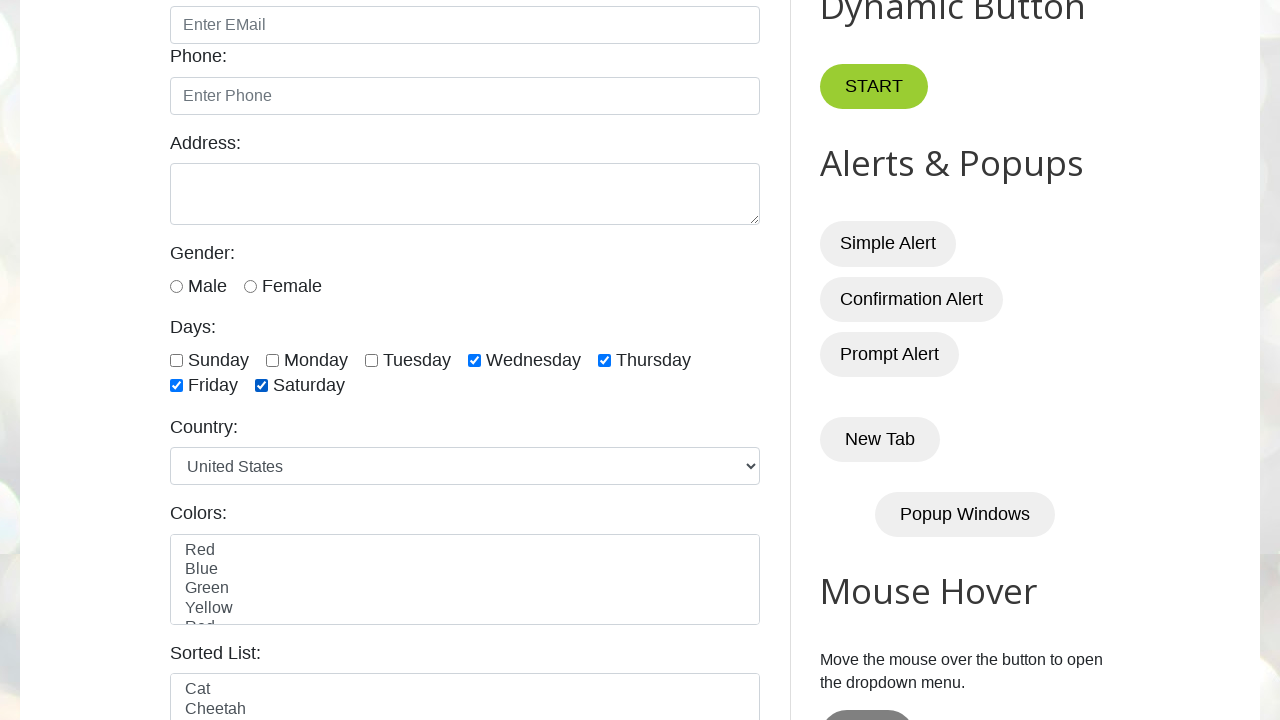

Waited 1 second for UI to update
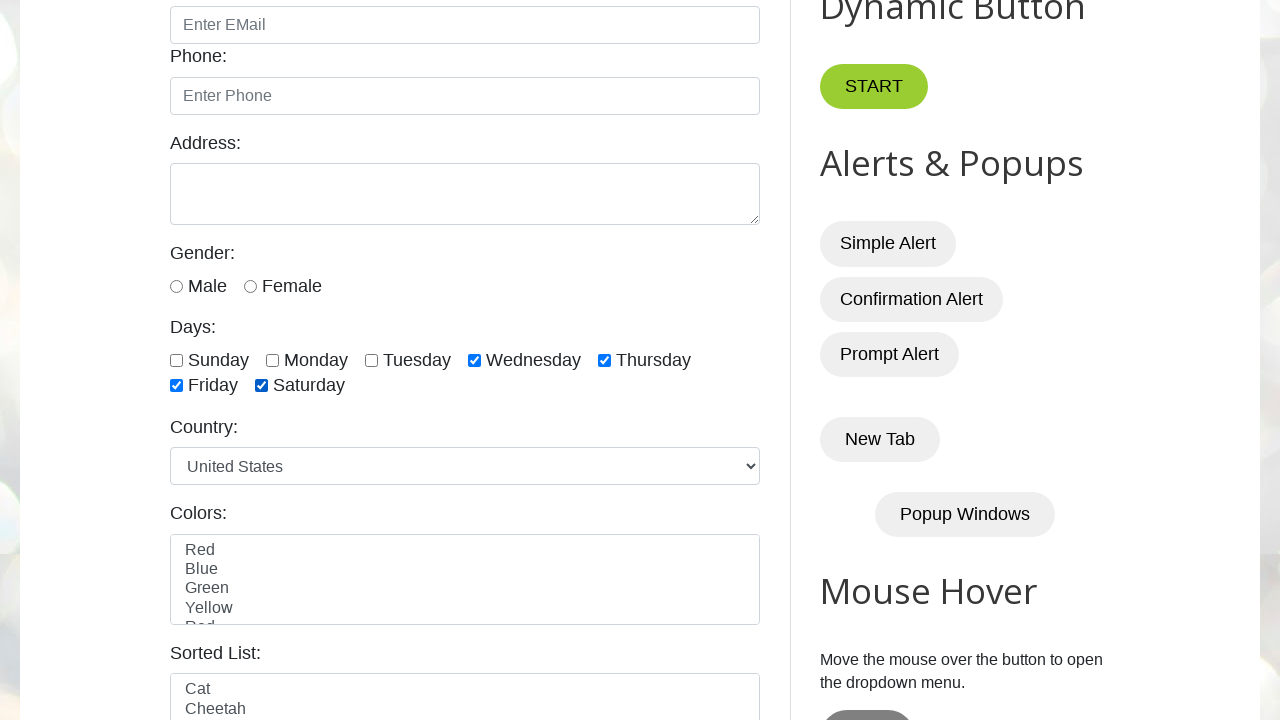

Unchecked checkbox at index 3 (was selected) at (474, 360) on input.form-check-input[type='checkbox'] >> nth=3
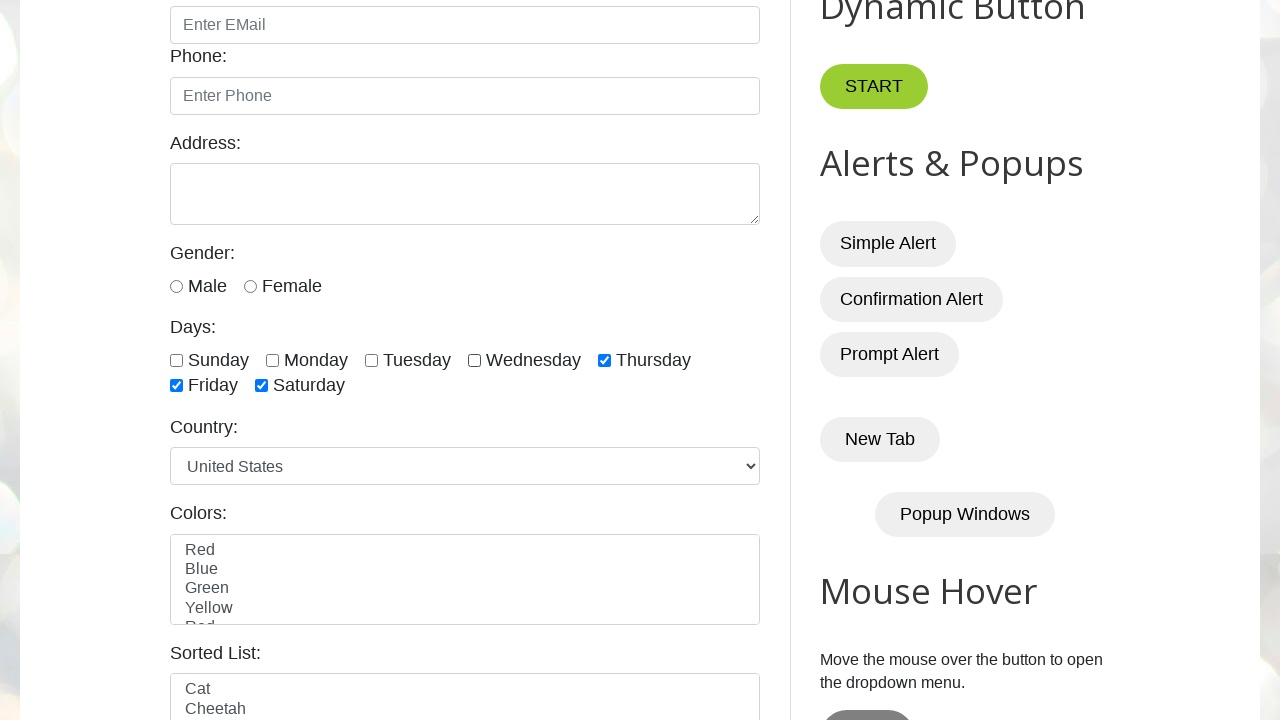

Unchecked checkbox at index 4 (was selected) at (604, 360) on input.form-check-input[type='checkbox'] >> nth=4
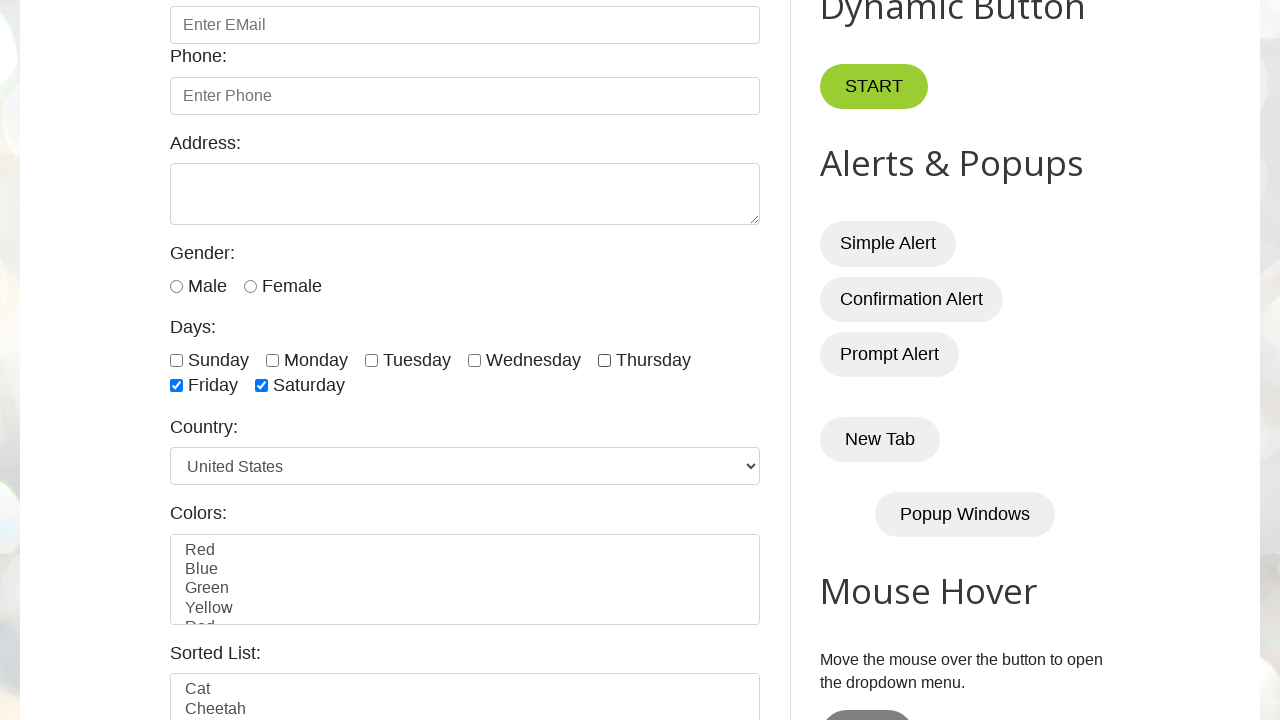

Unchecked checkbox at index 5 (was selected) at (176, 386) on input.form-check-input[type='checkbox'] >> nth=5
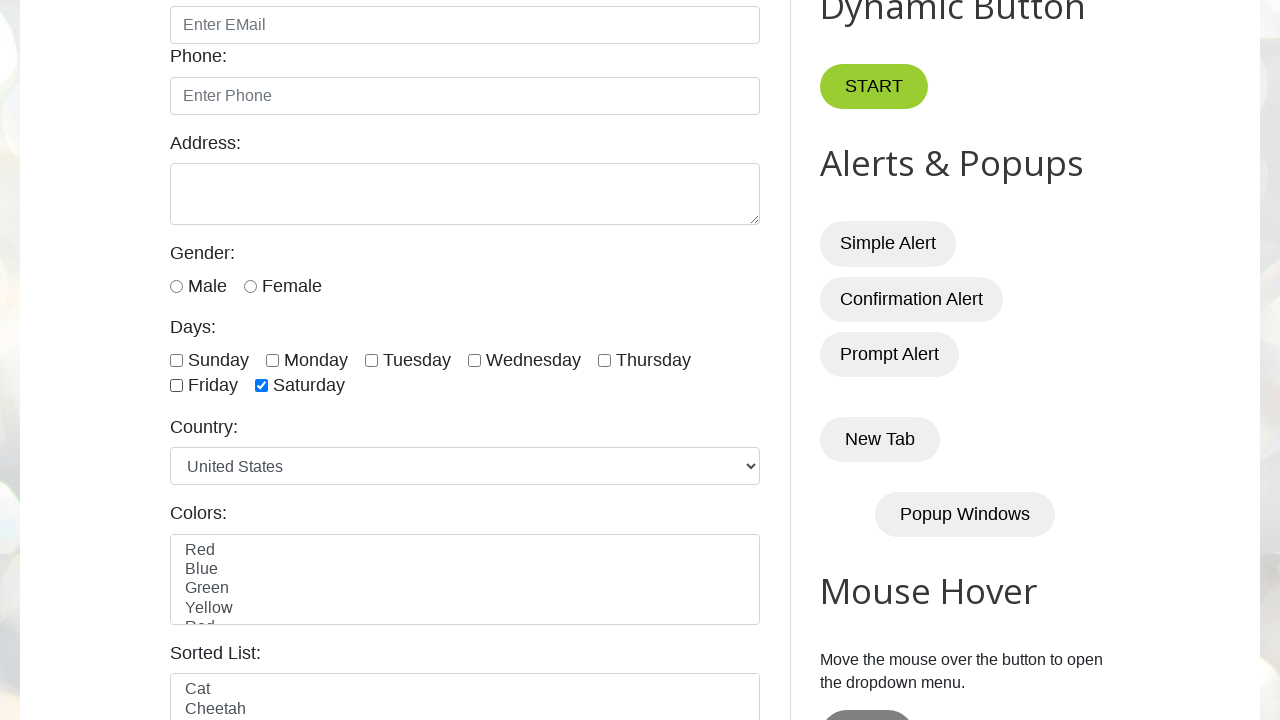

Unchecked checkbox at index 6 (was selected) at (262, 386) on input.form-check-input[type='checkbox'] >> nth=6
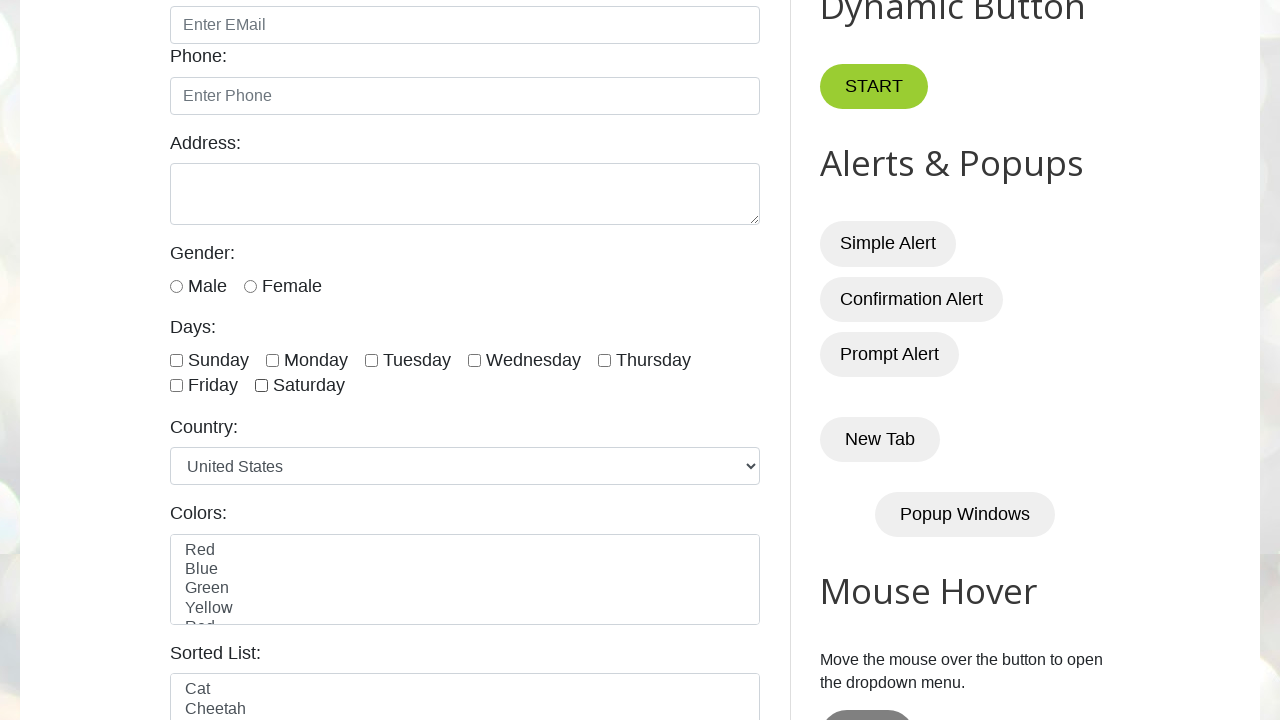

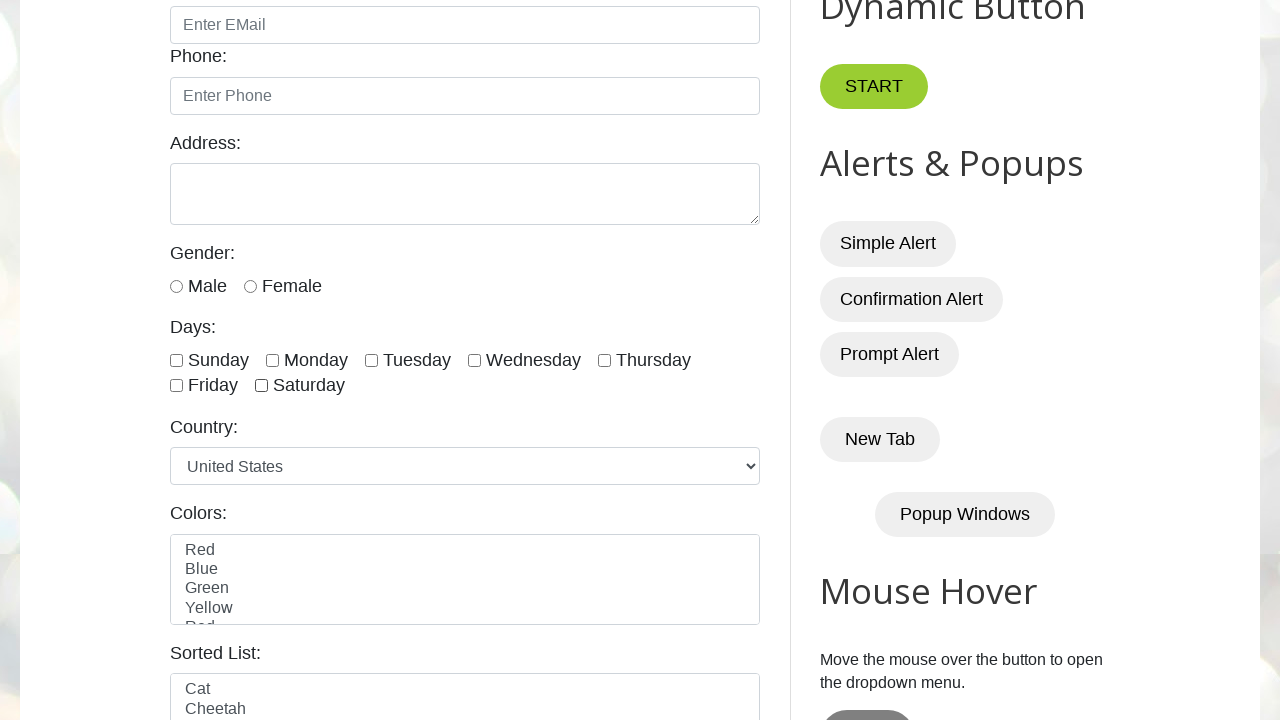